Tests multiple window handling by opening child windows through button clicks and then closing them

Starting URL: https://demoqa.com/browser-windows

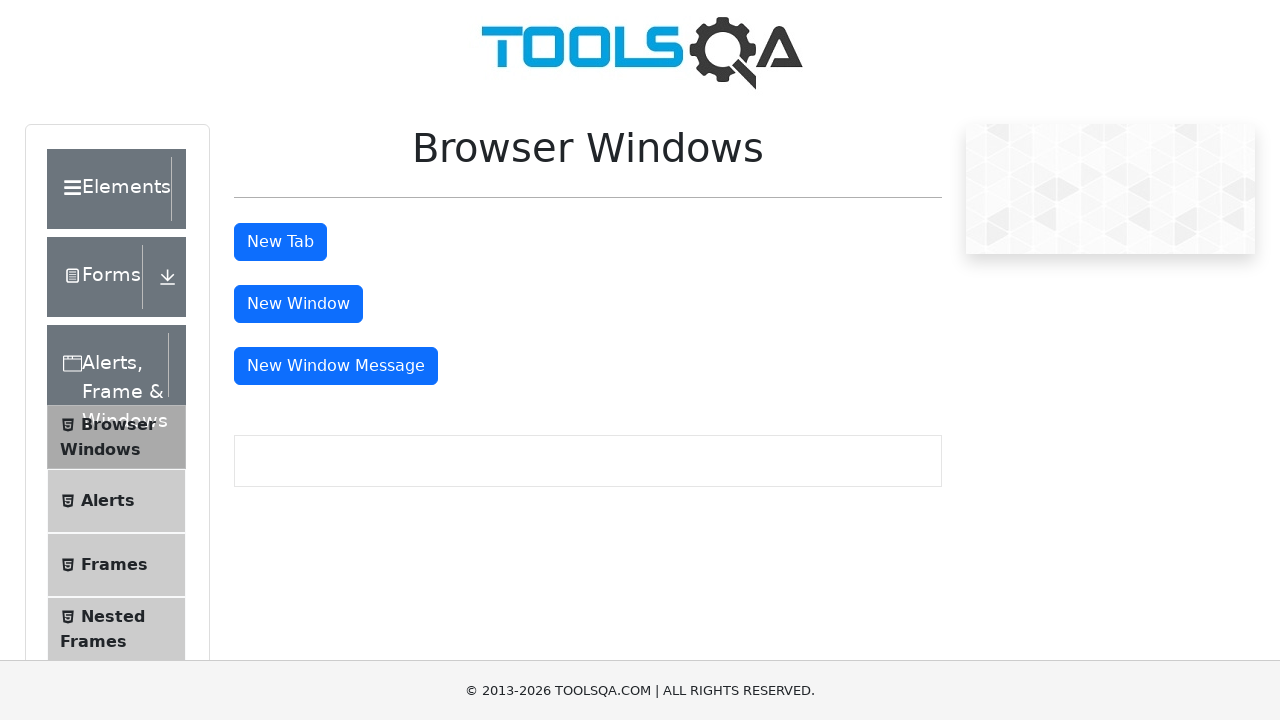

Clicked button to open first child window at (298, 304) on #windowButton
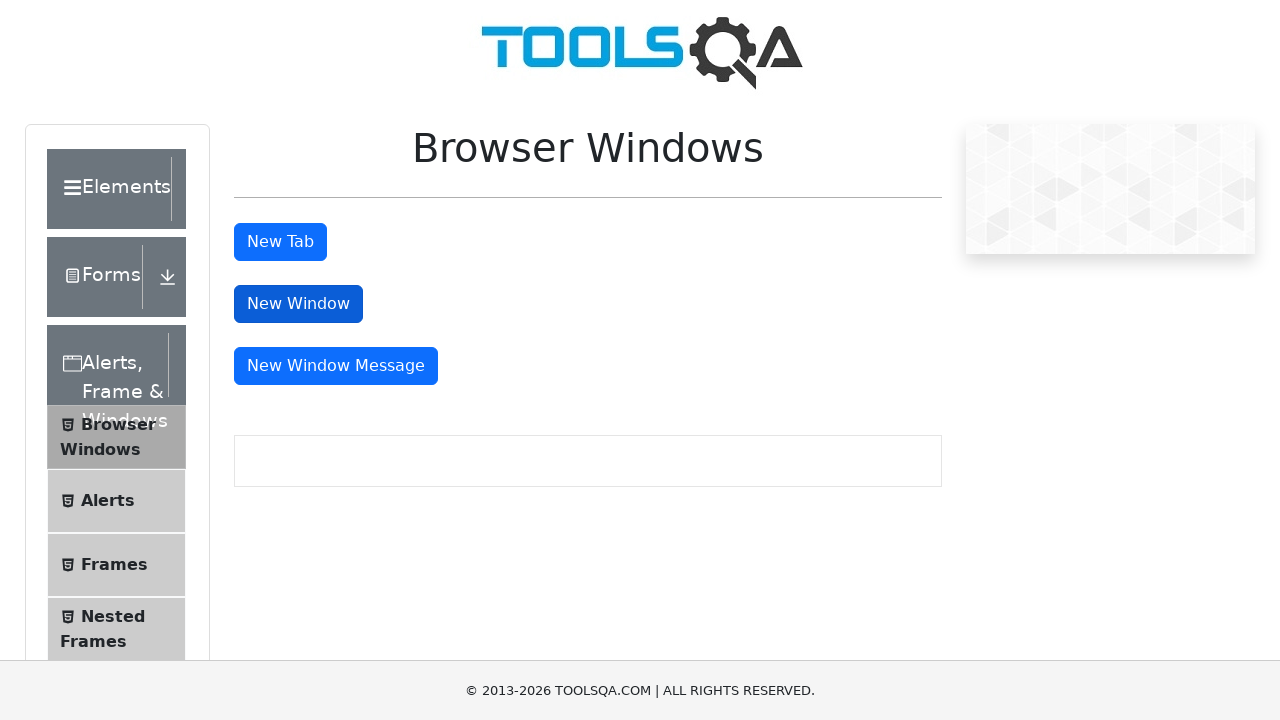

First child window opened and reference captured
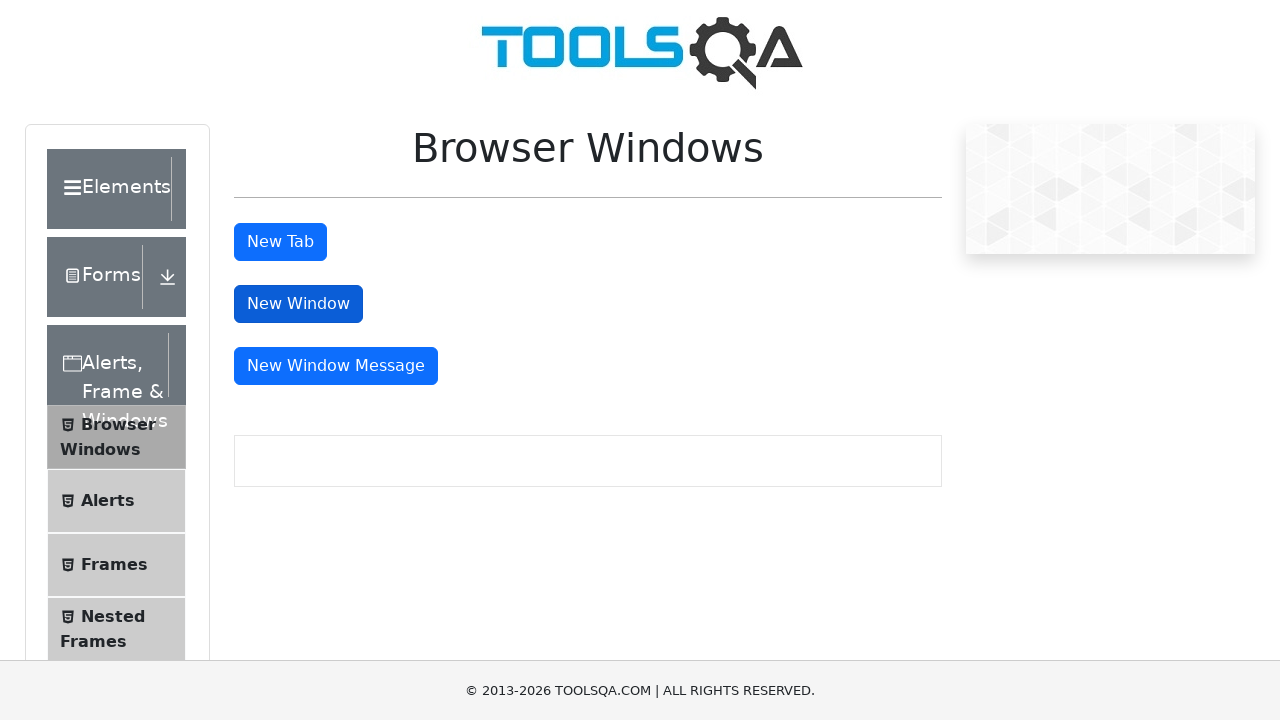

Clicked button to open second child window (message window) at (336, 366) on #messageWindowButton
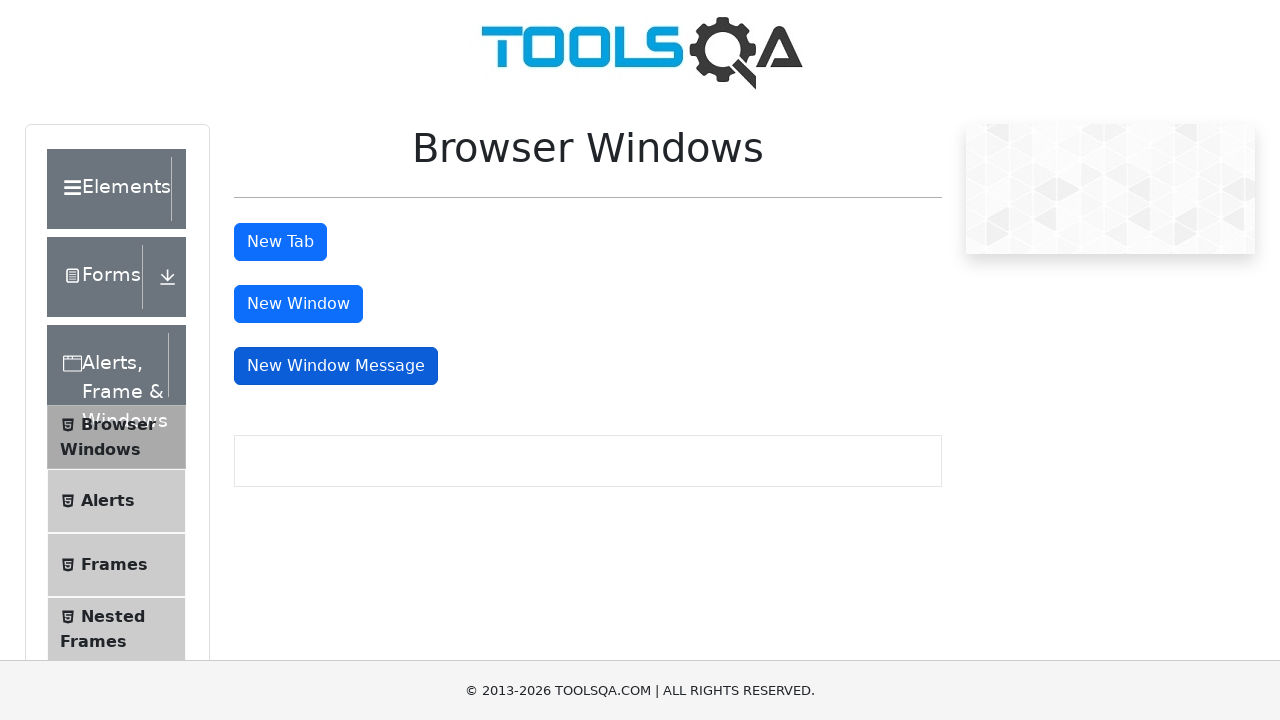

Second child window opened and reference captured
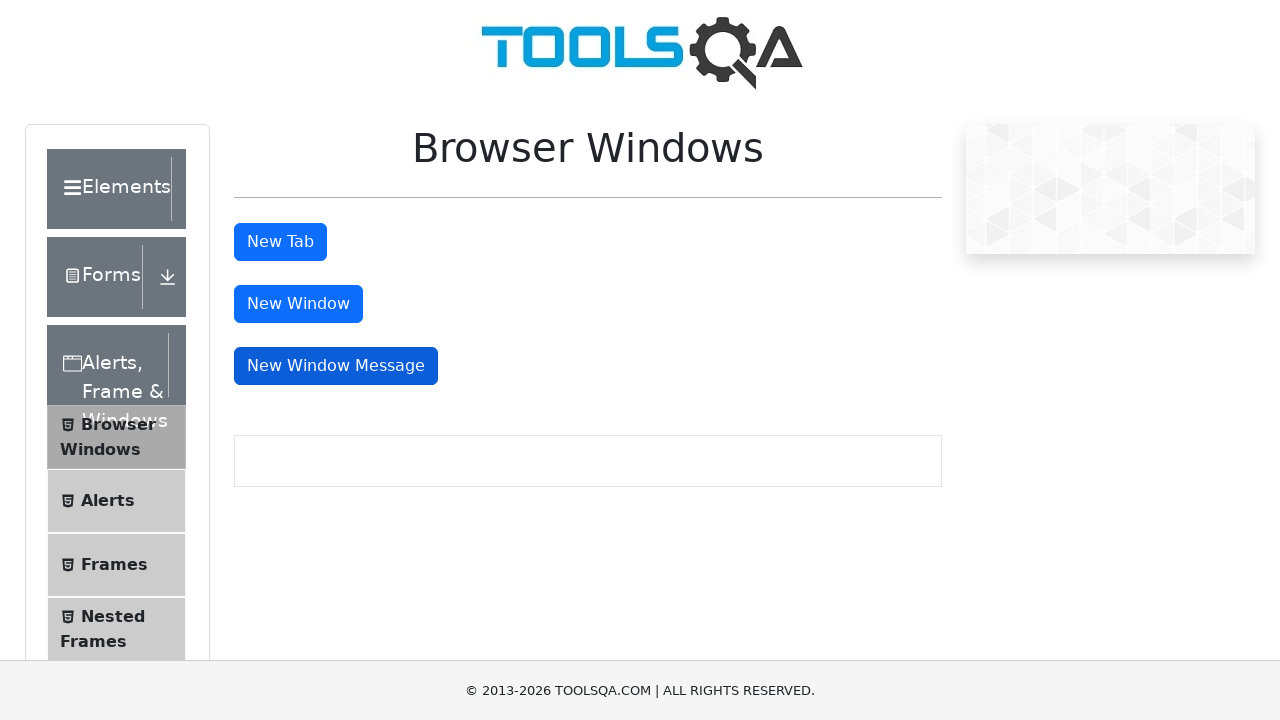

Closed the first child window
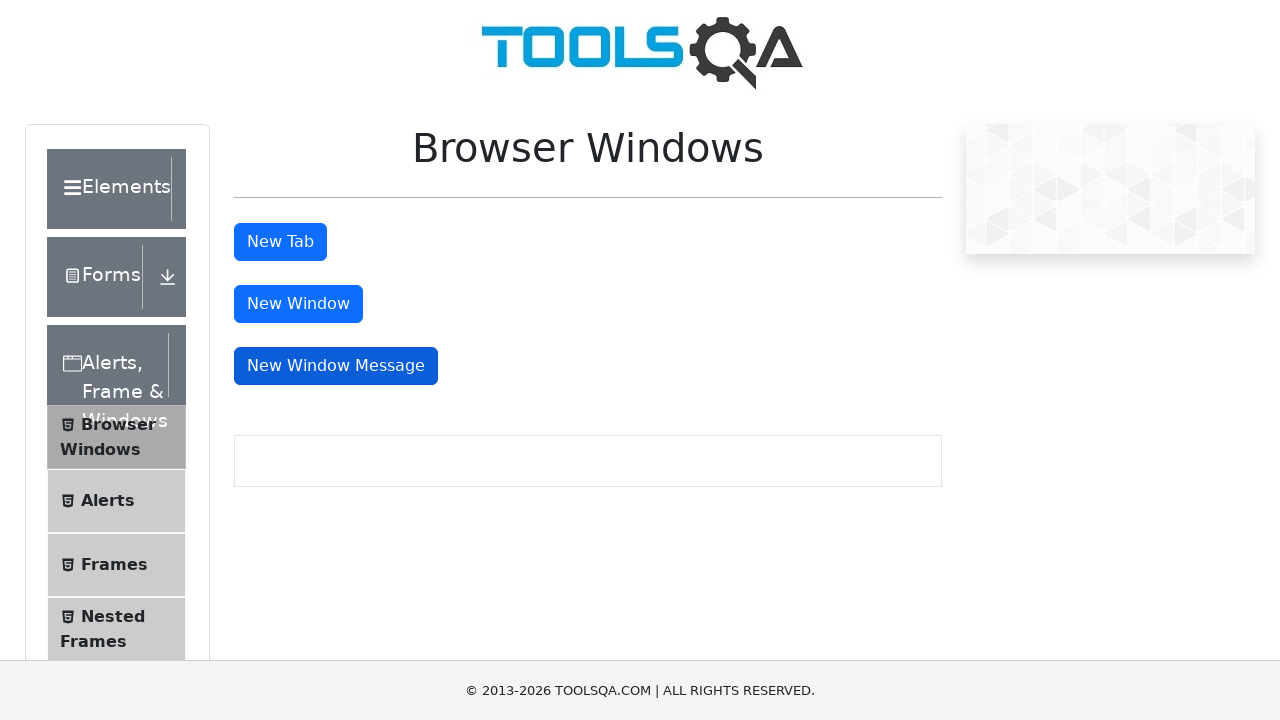

Closed the second child window
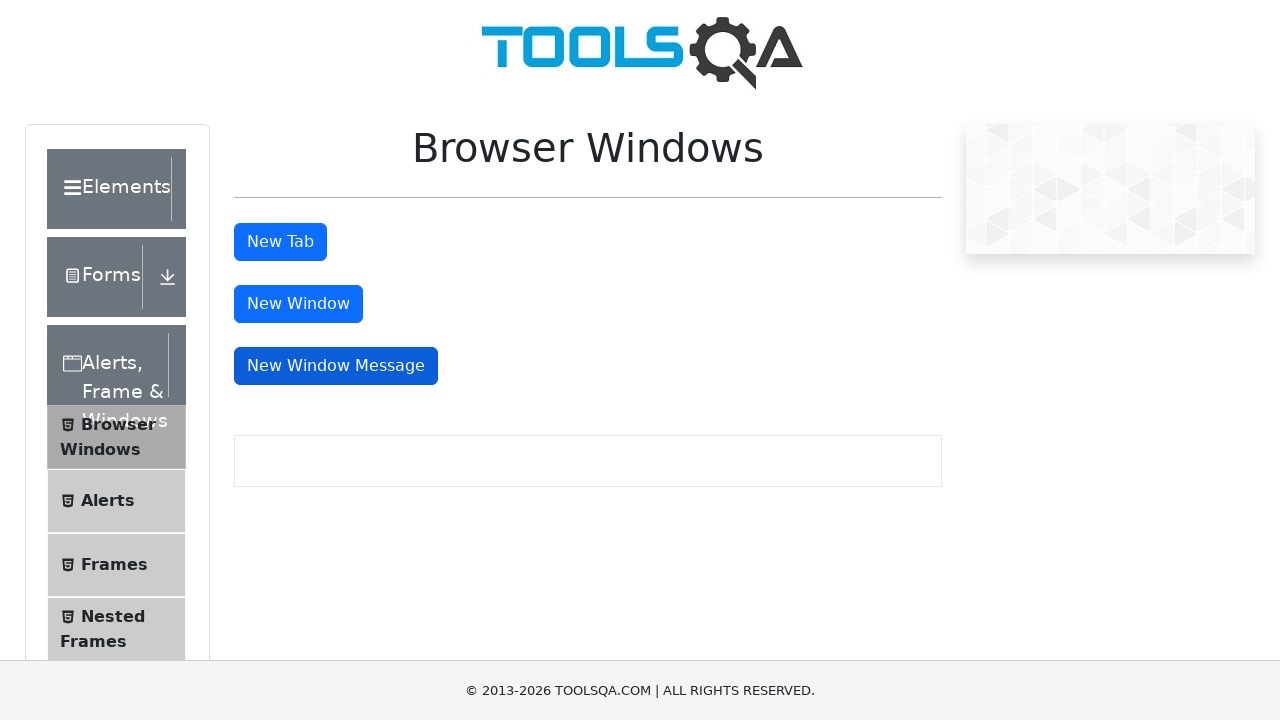

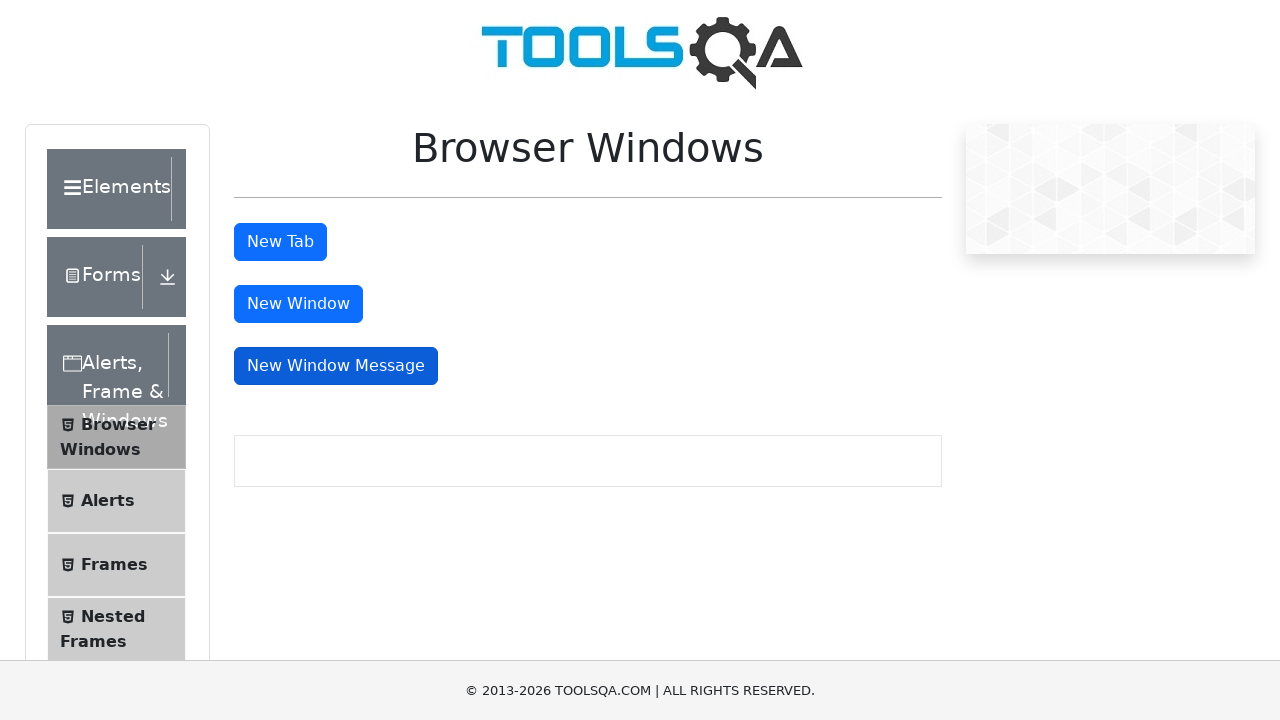